Tests a form submission workflow that reads a hidden attribute value, performs a mathematical calculation, fills in the answer, checks a checkbox, selects a radio button, and submits the form.

Starting URL: http://suninjuly.github.io/get_attribute.html

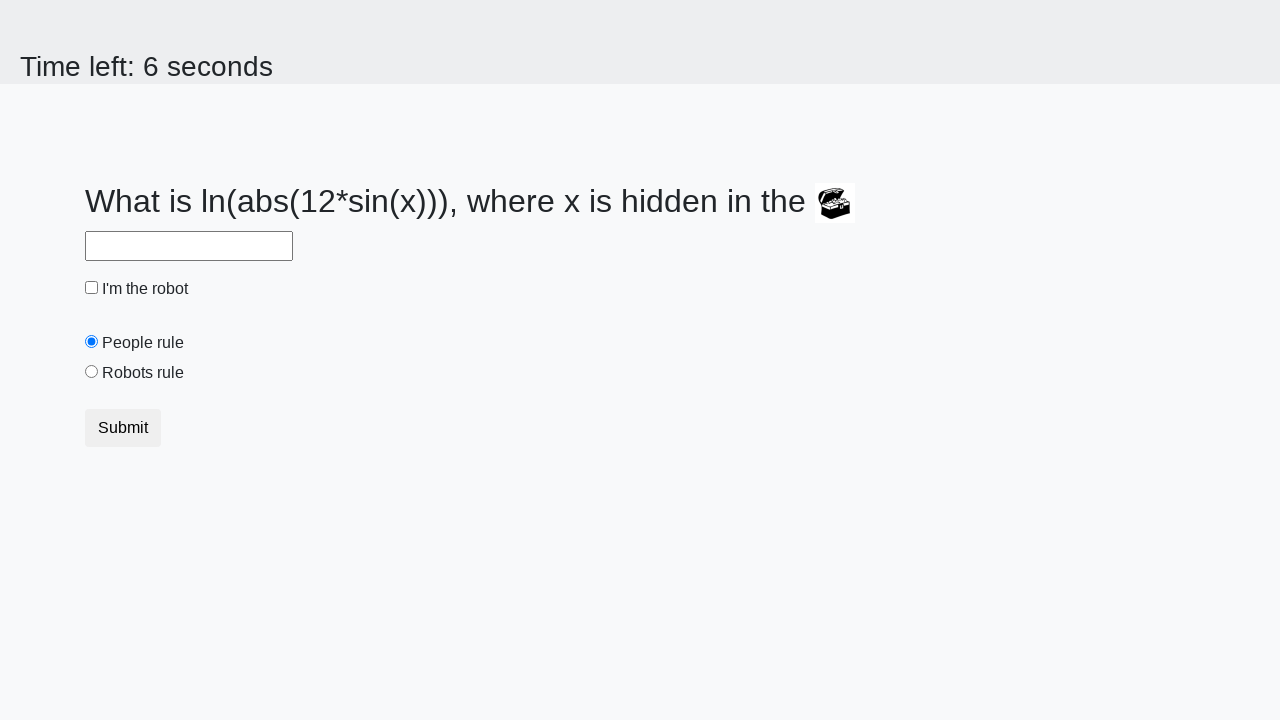

Located treasure element
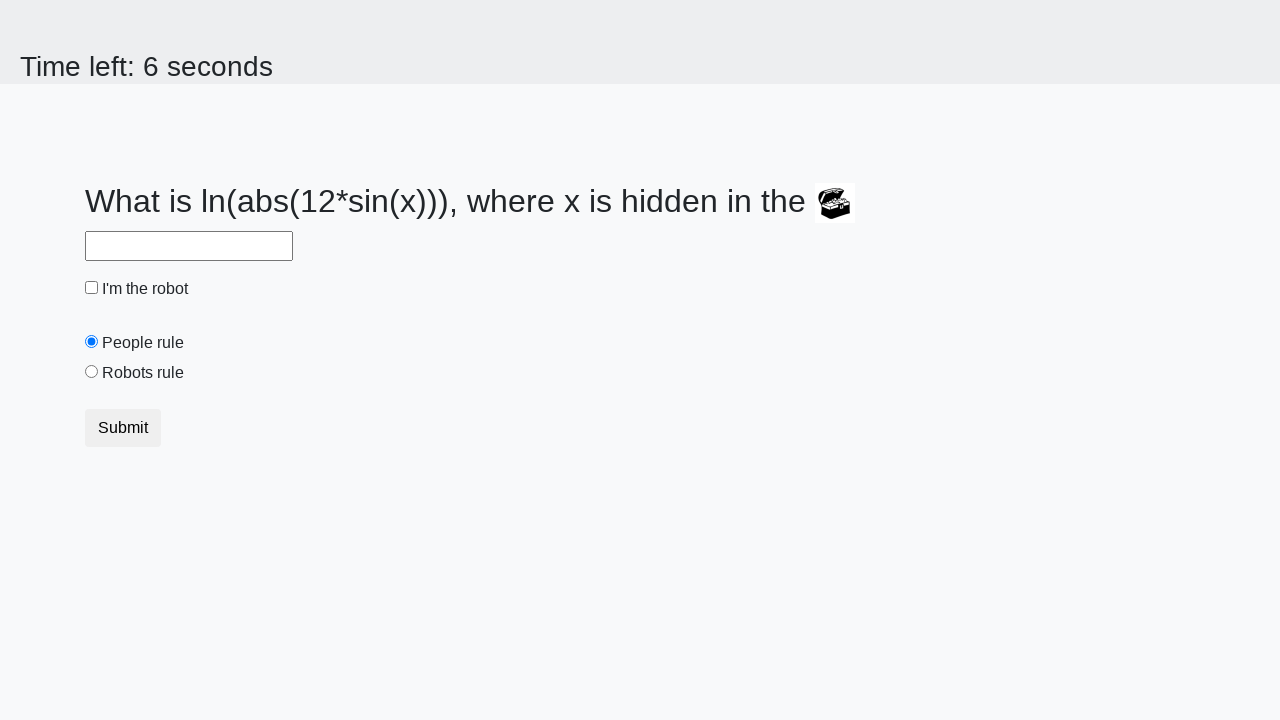

Retrieved hidden attribute 'valuex' from treasure element
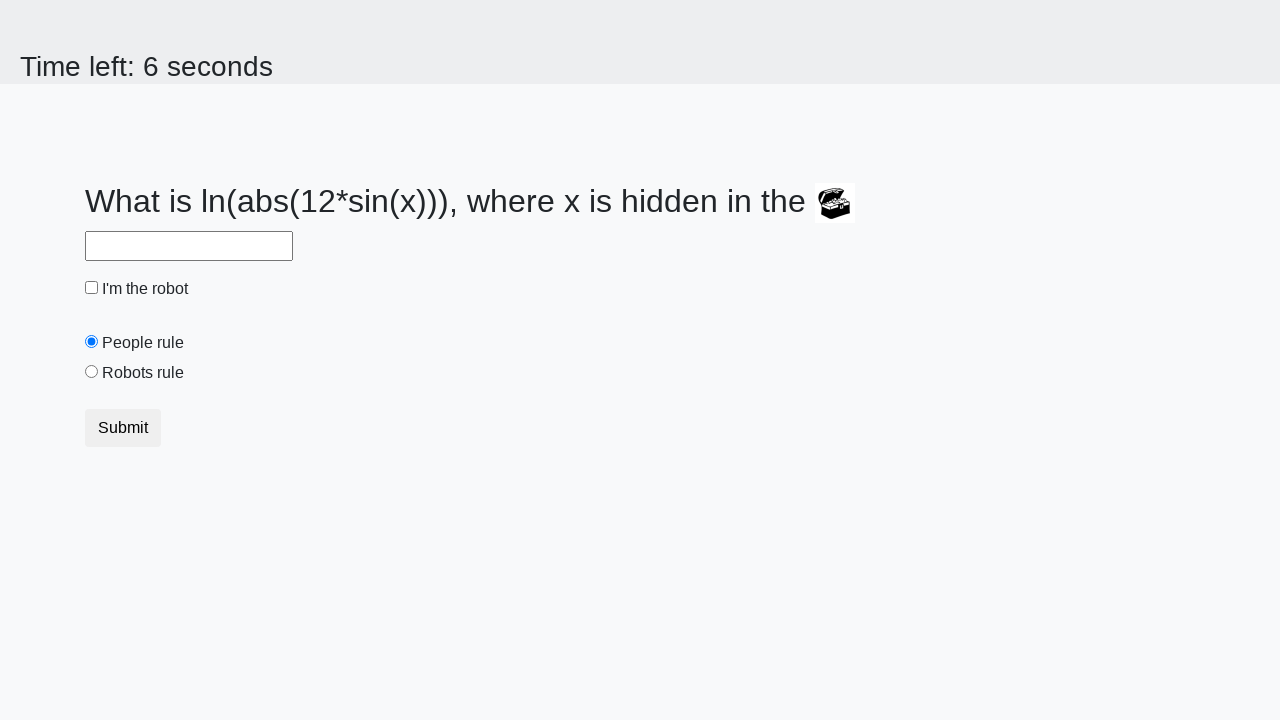

Calculated answer using mathematical formula: 2.4683637514234844
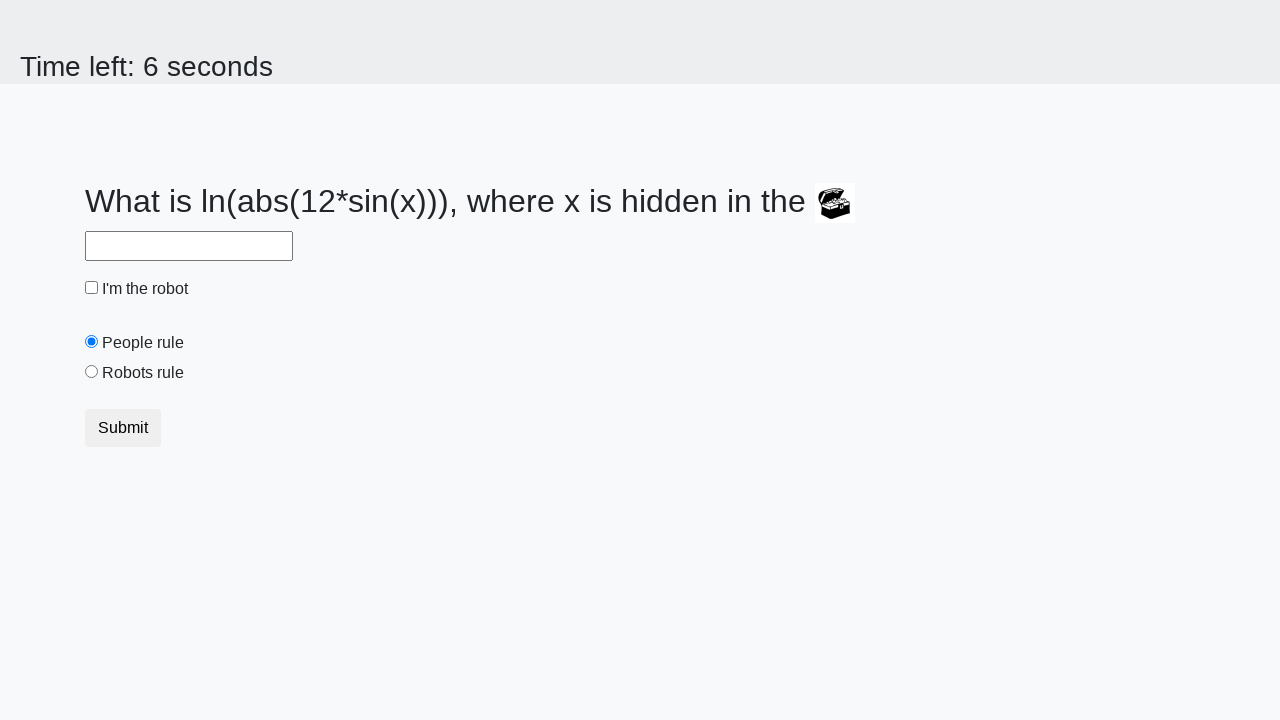

Filled answer field with calculated value on #answer
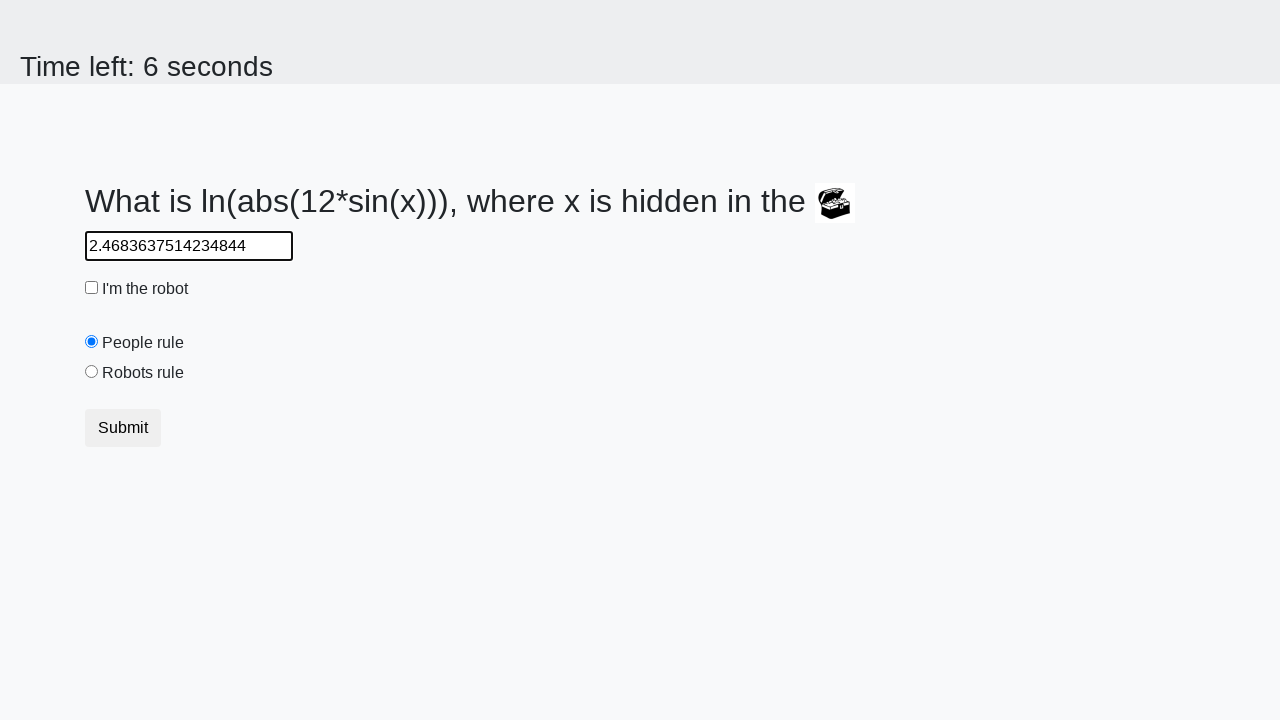

Checked the robot checkbox at (92, 288) on #robotCheckbox
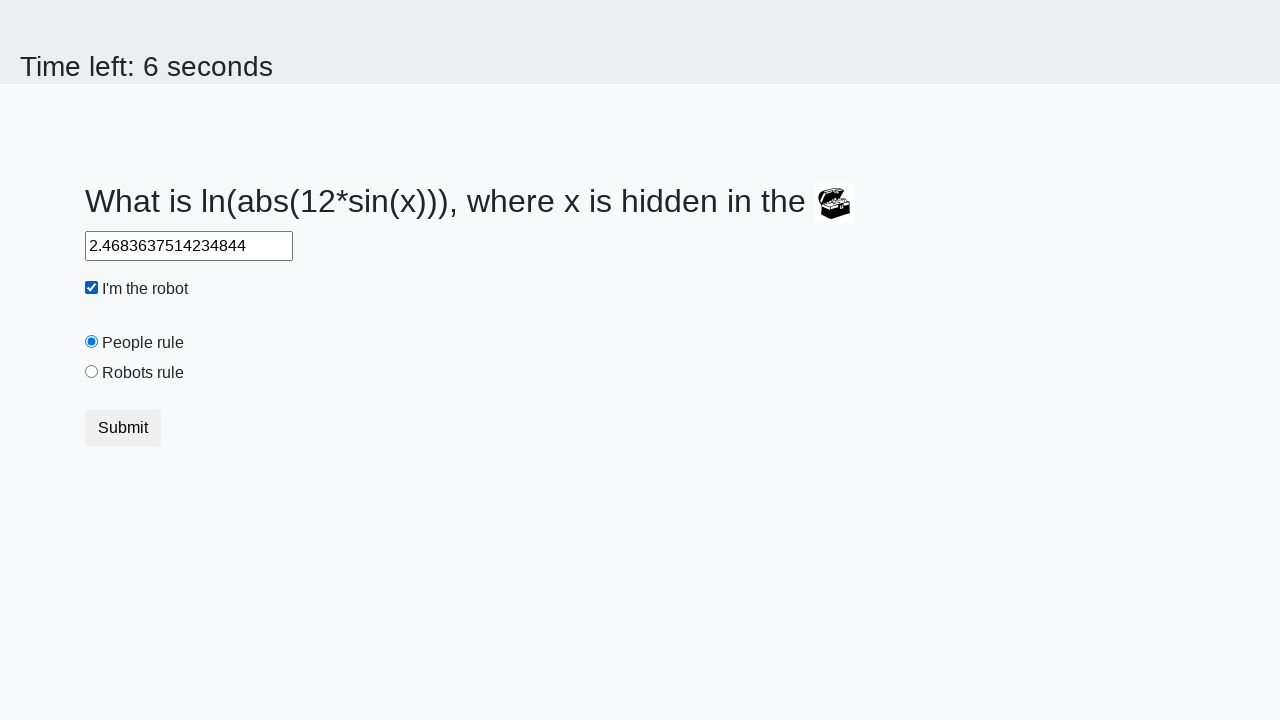

Selected 'robots rule' radio button at (92, 372) on #robotsRule
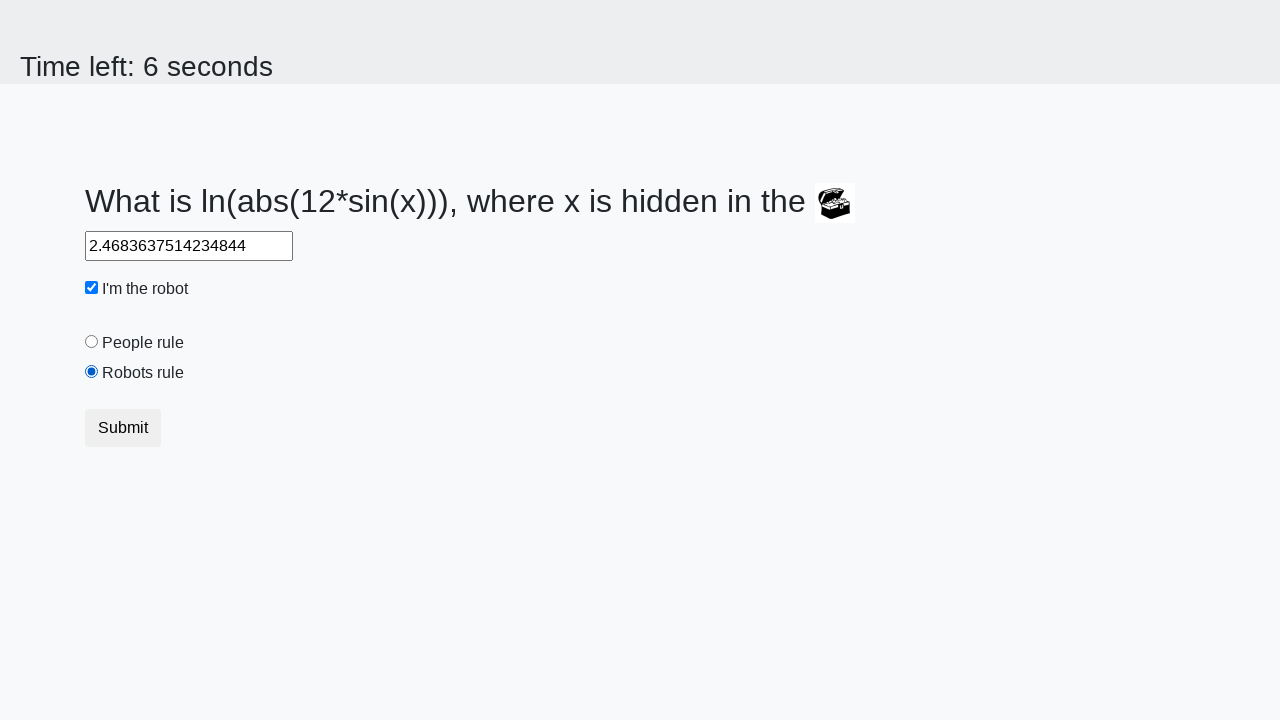

Clicked submit button to complete form submission at (123, 428) on button.btn
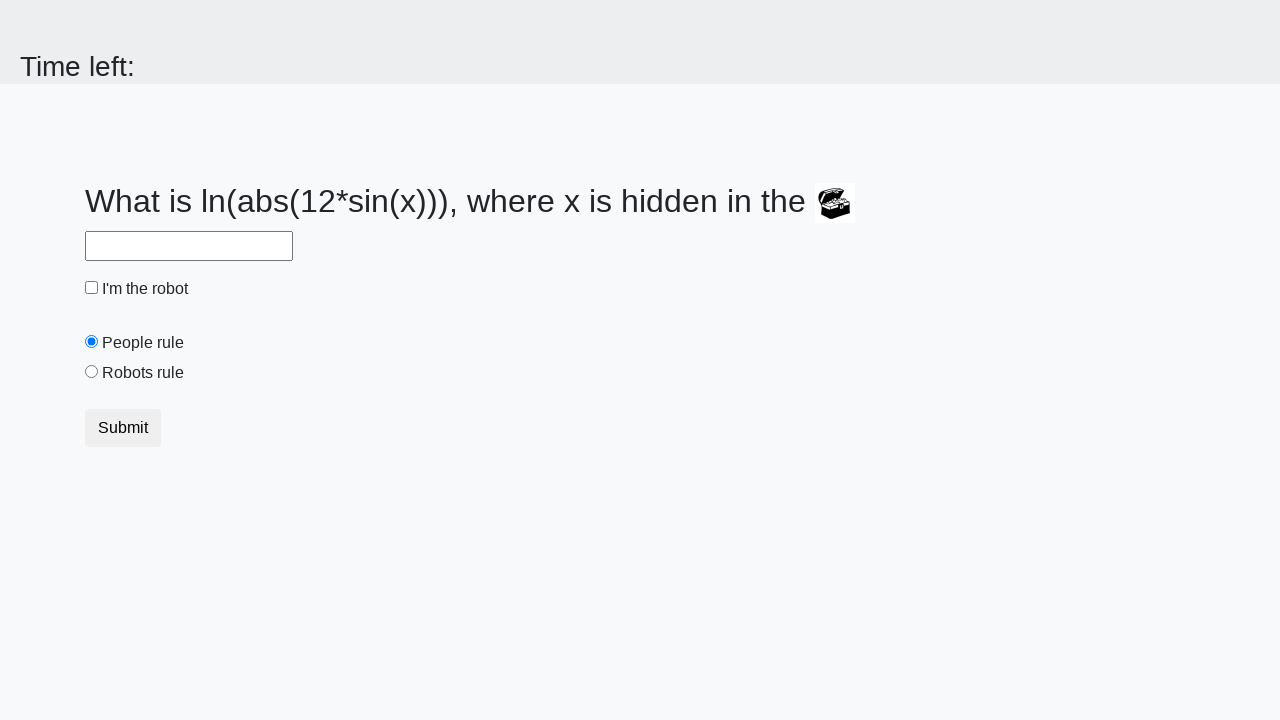

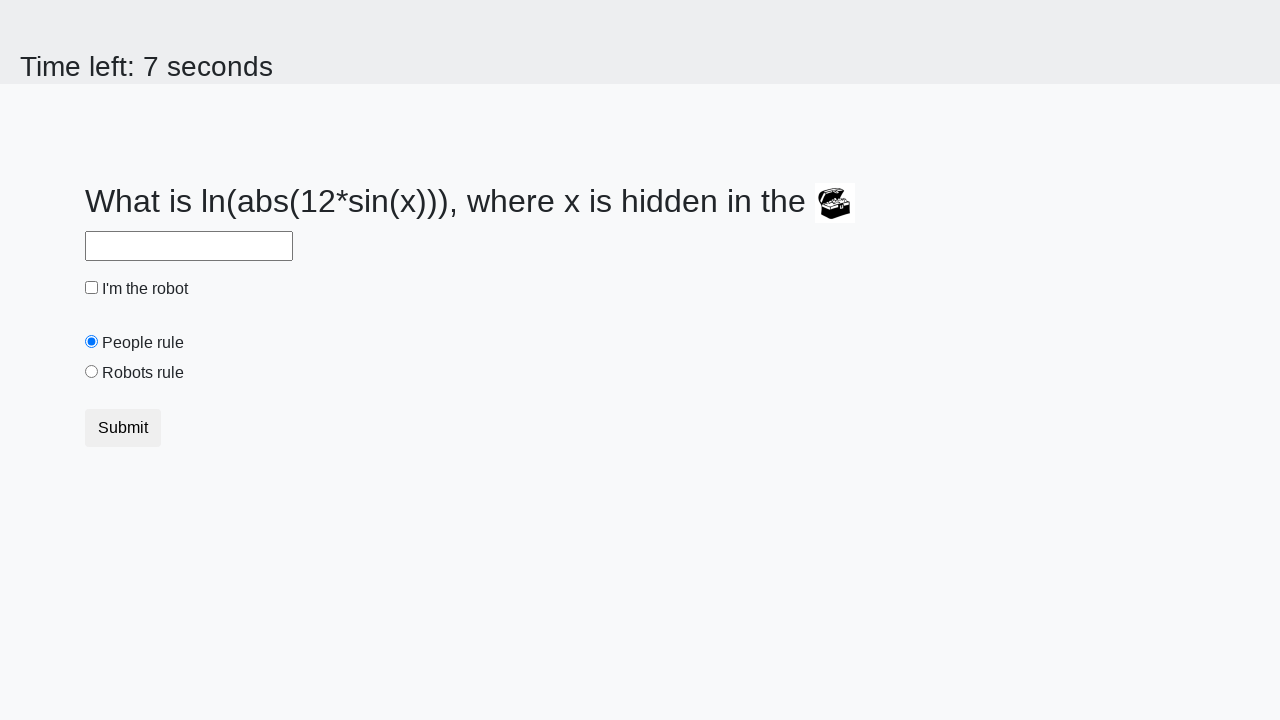